Navigates to a practice page and verifies that a product table exists with expected structure by checking rows and columns

Starting URL: http://qaclickacademy.com/practice.php

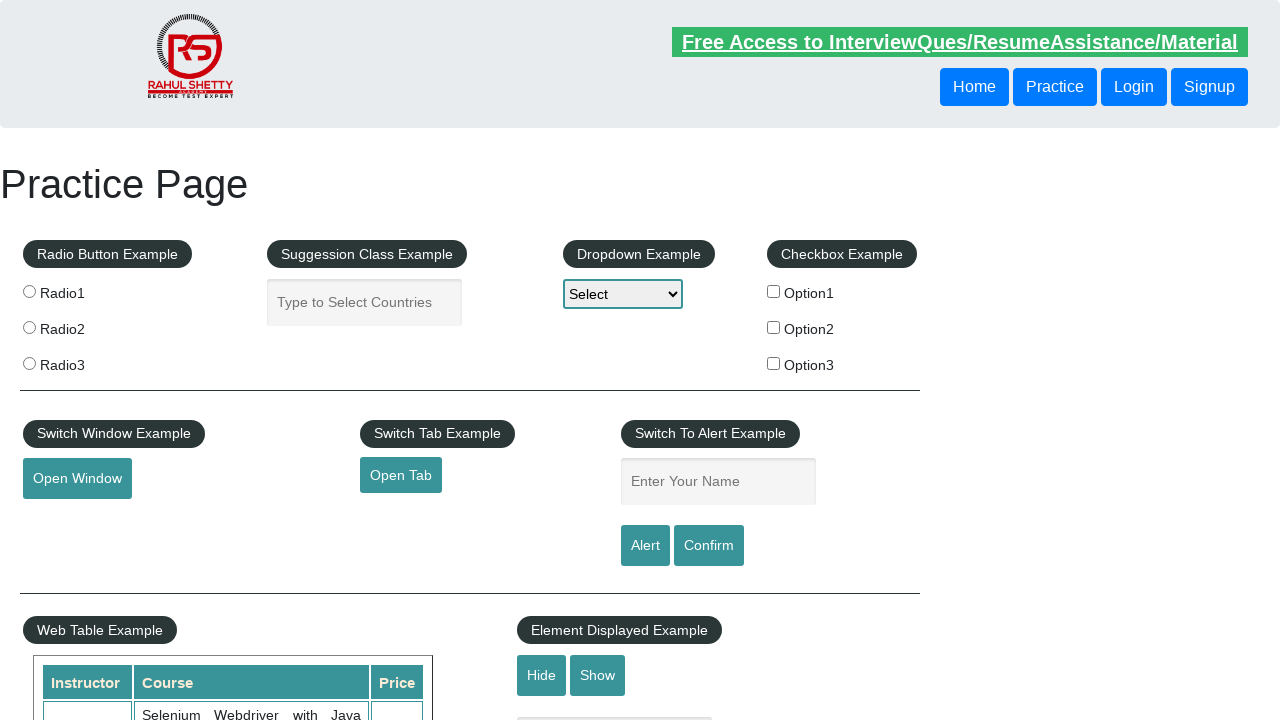

Waited for product table to be visible
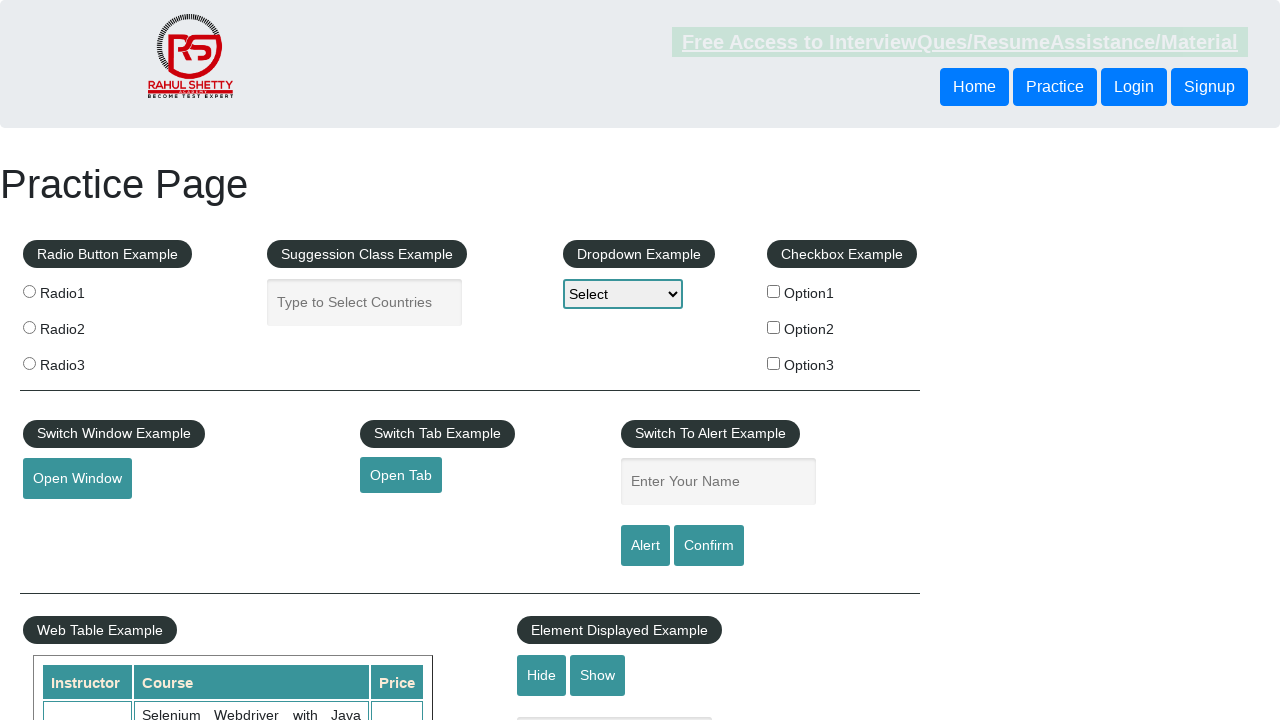

Verified first table row exists
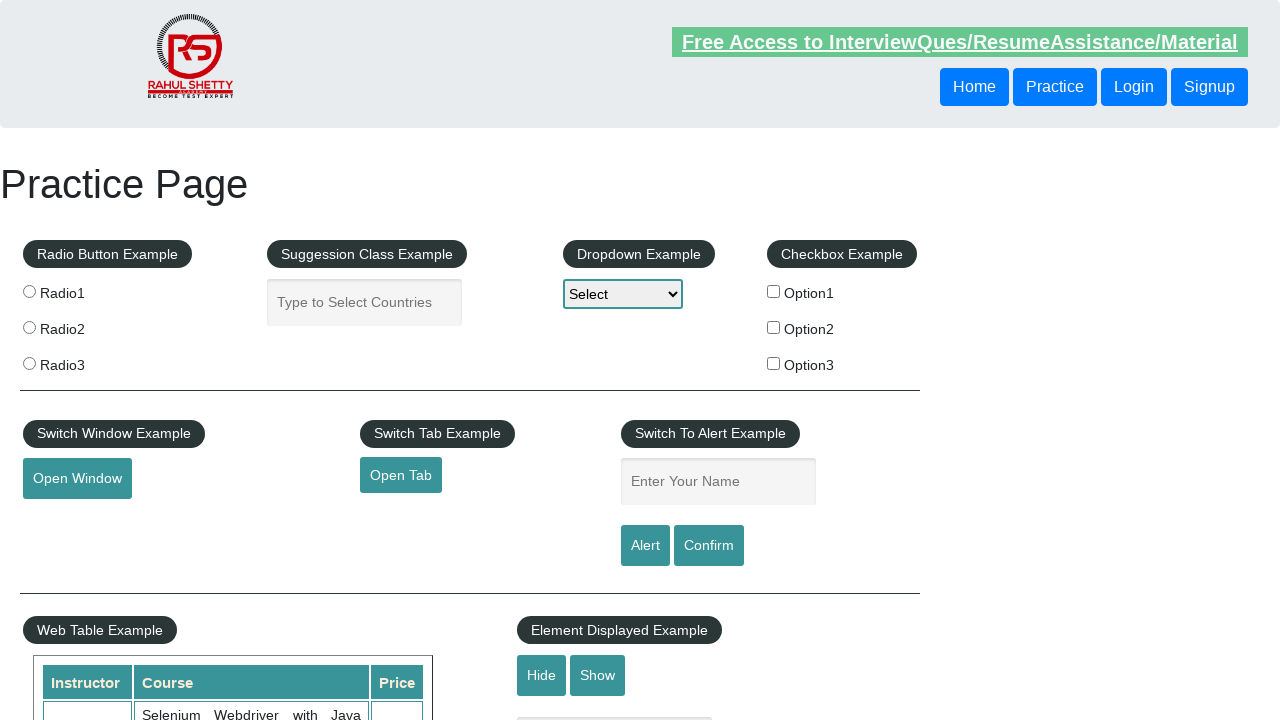

Verified table headers exist in first row
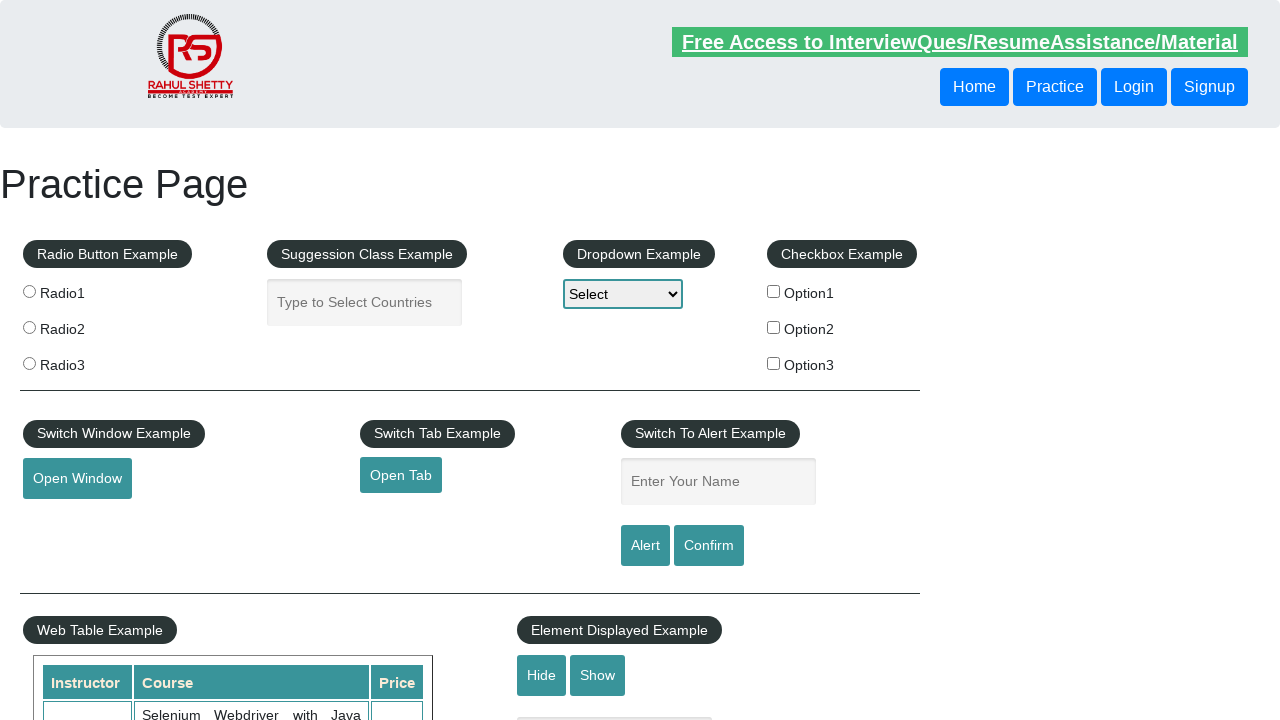

Verified cells exist in third row
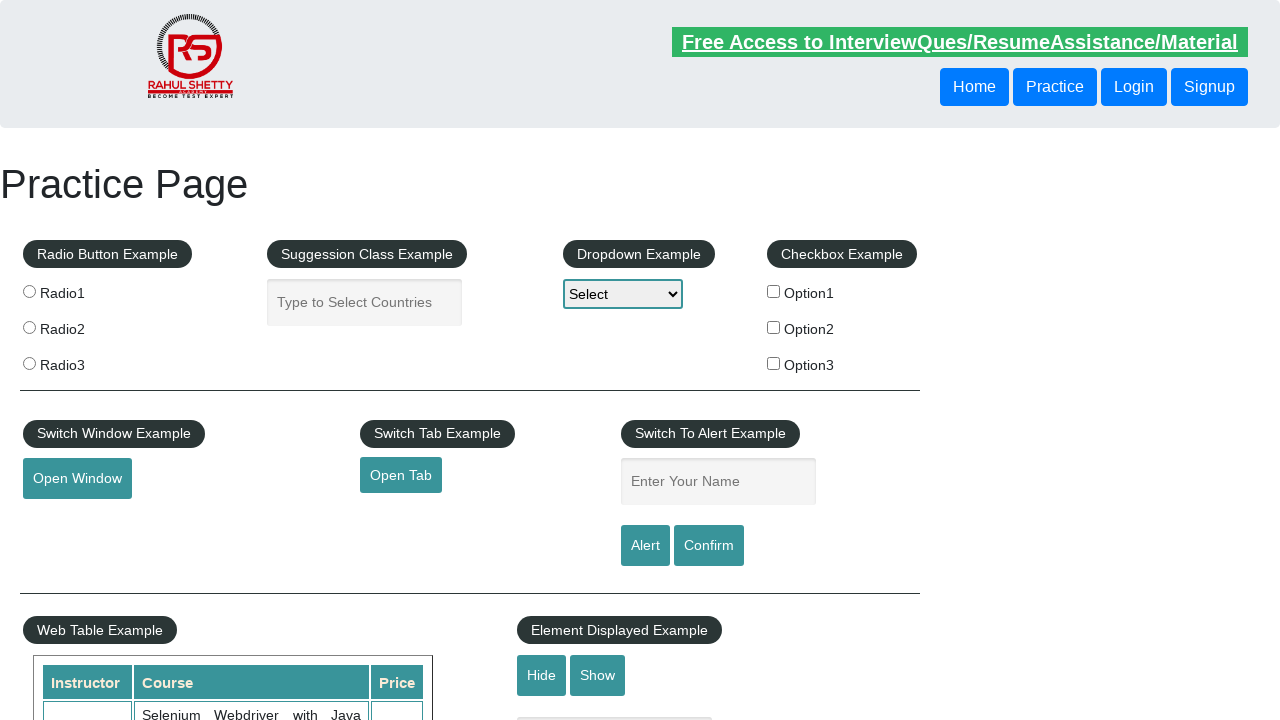

Verified first cell in third row is accessible
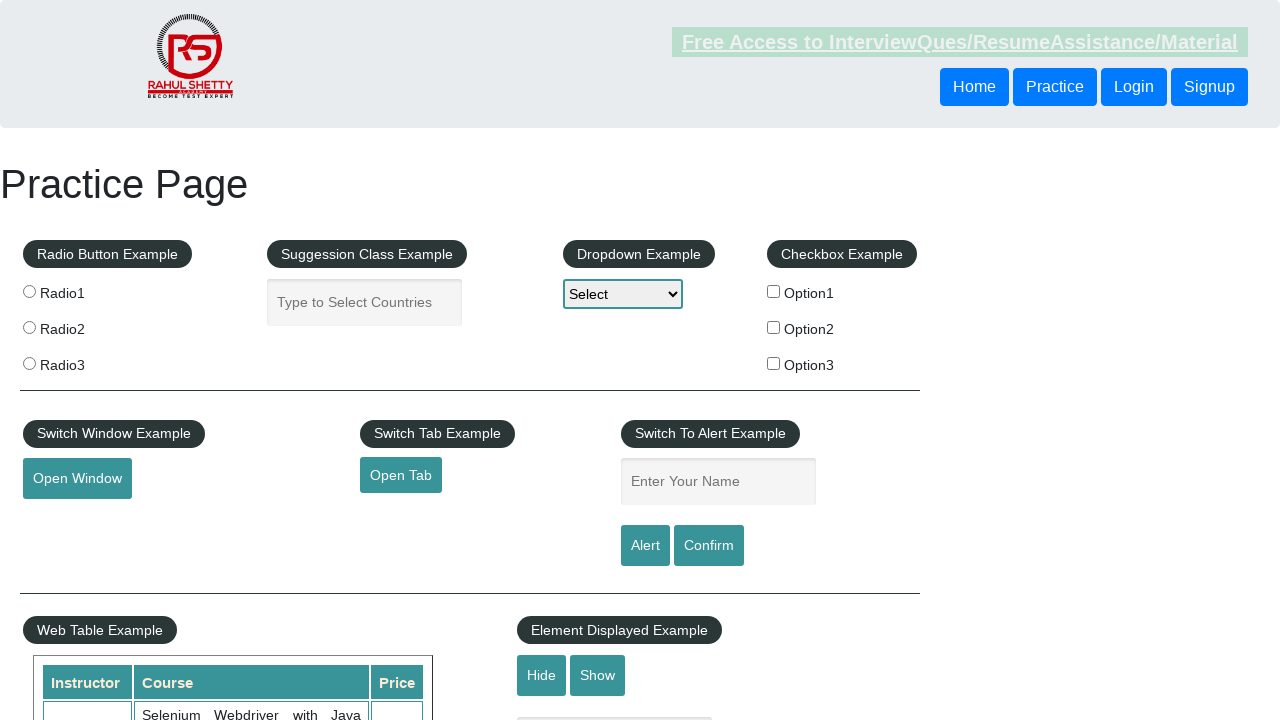

Verified second cell in third row is accessible
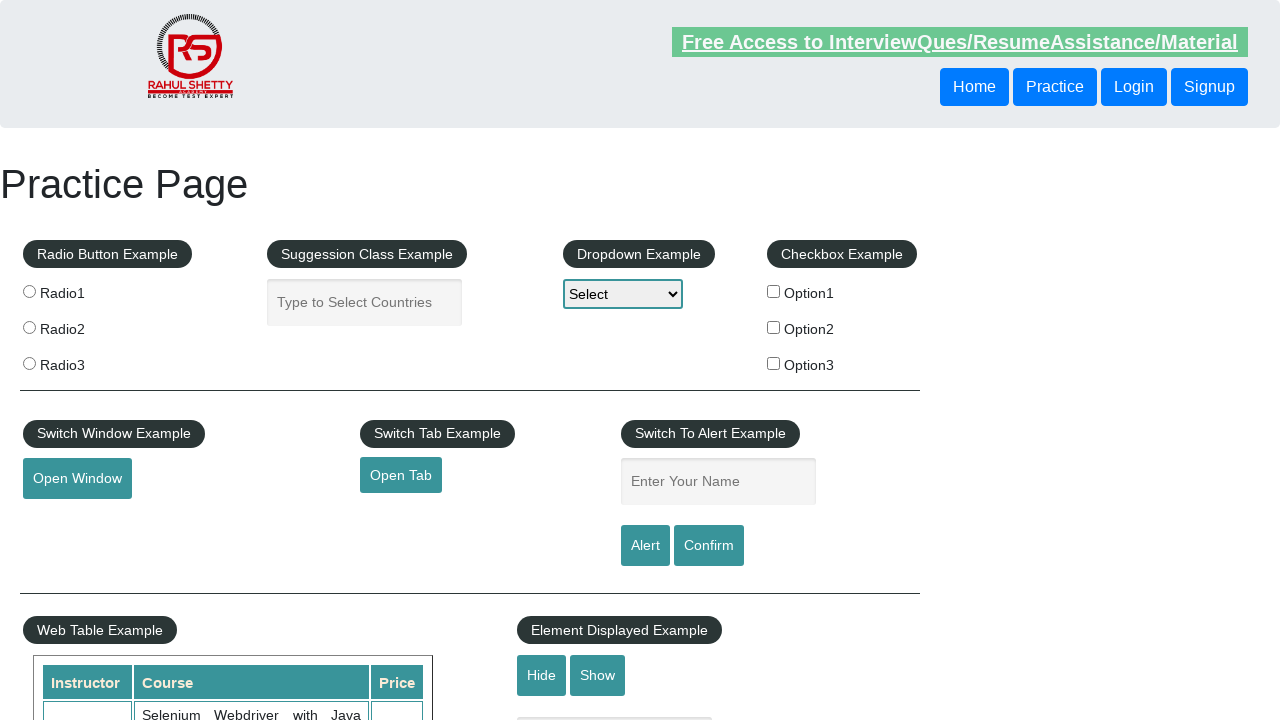

Verified third cell in third row is accessible
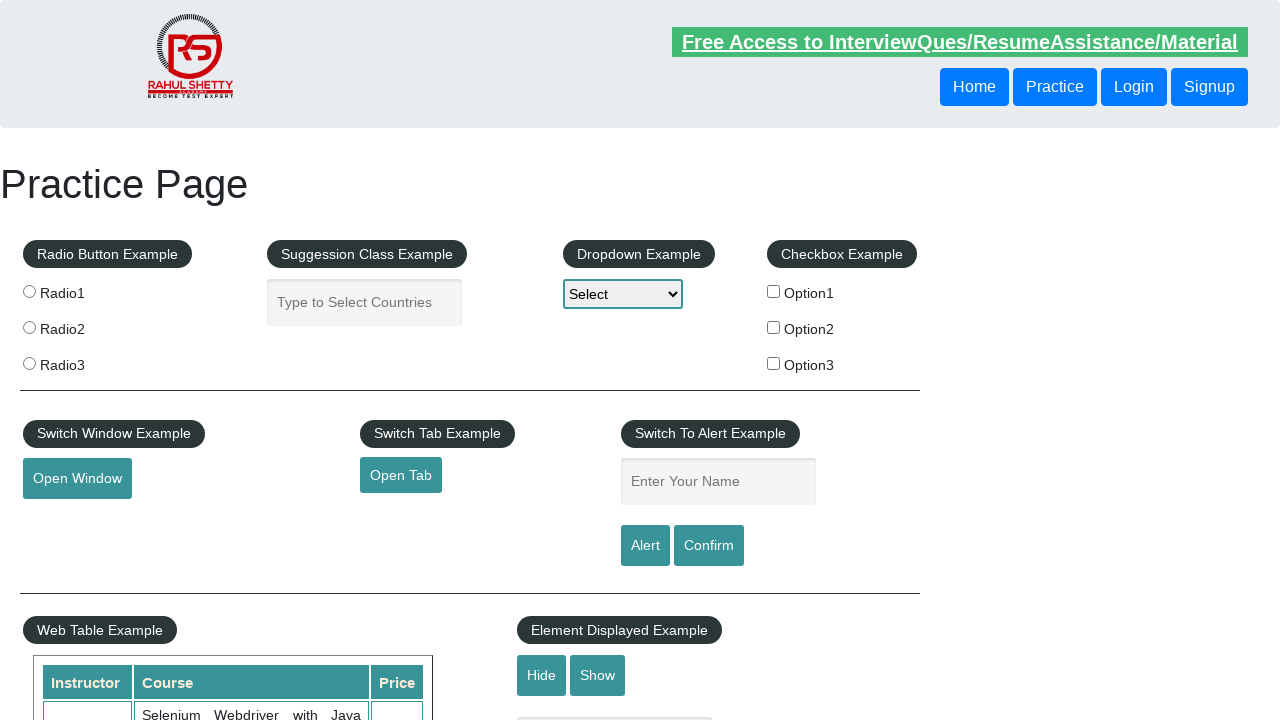

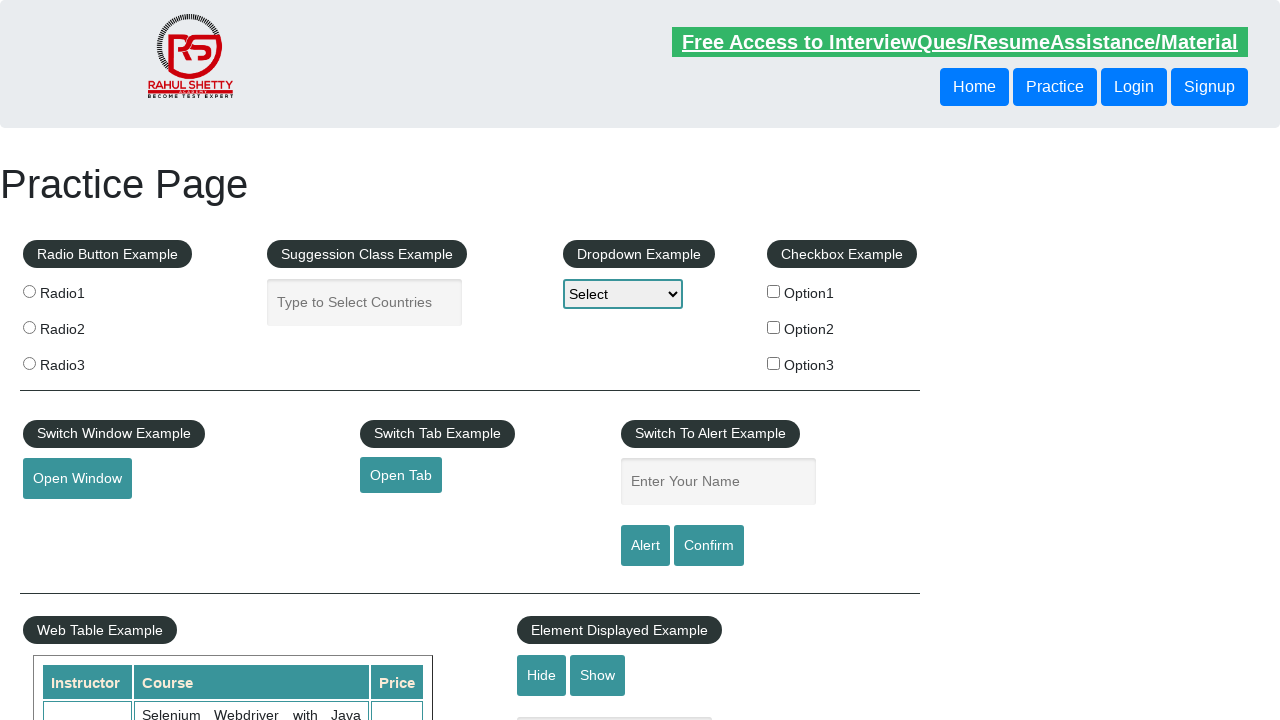